Navigates to Rahul Shetty Academy homepage and verifies the page loads by checking the URL and title are accessible.

Starting URL: https://rahulshettyacademy.com/

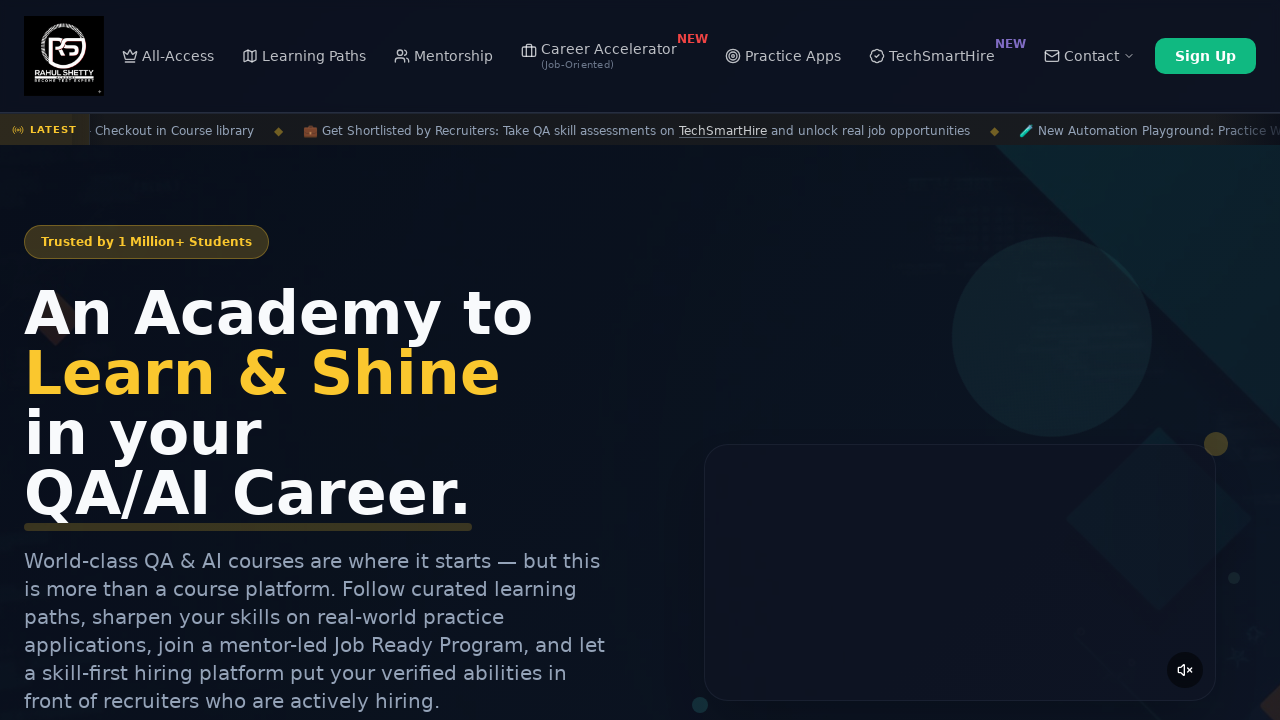

Waited for page to fully load (domcontentloaded state)
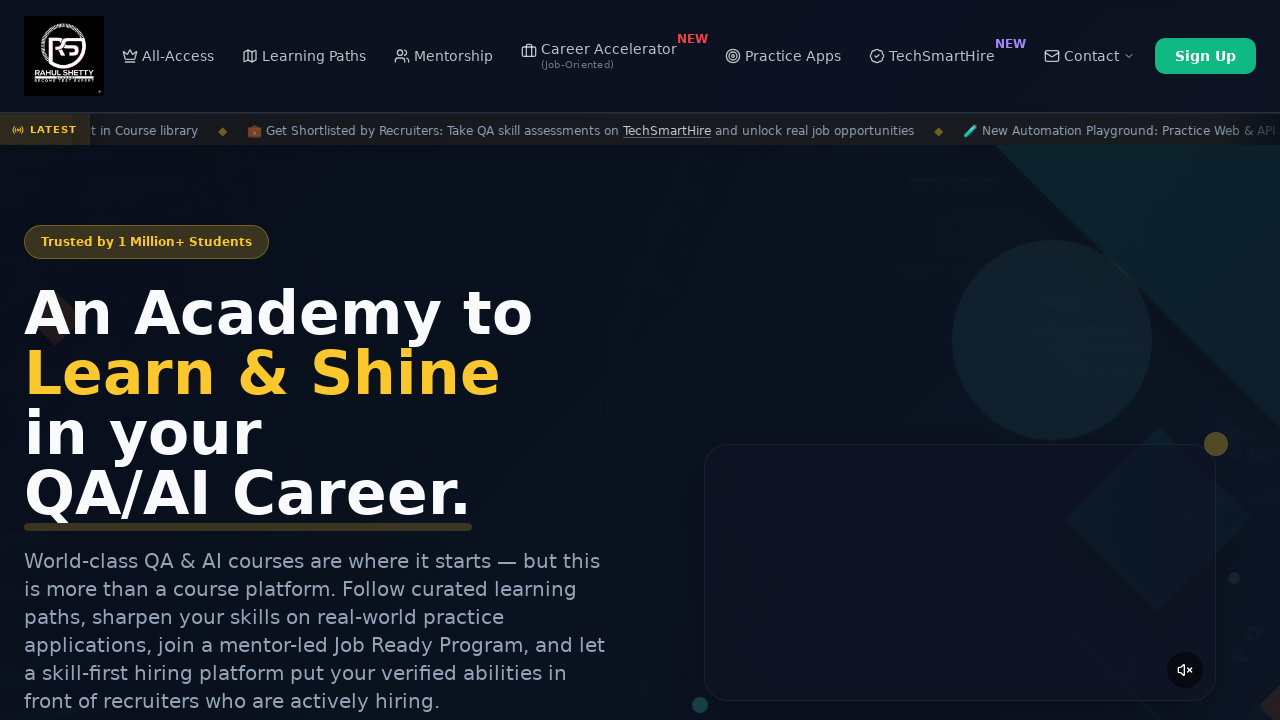

Retrieved current page URL
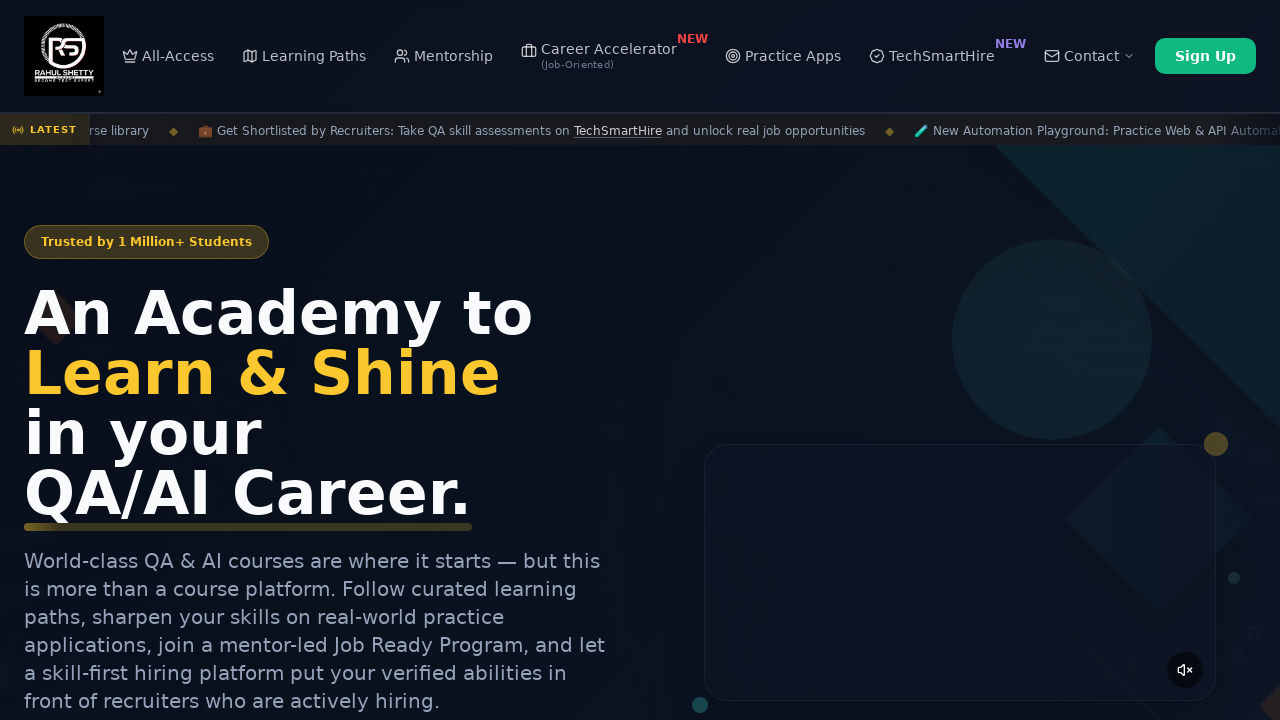

Retrieved page title
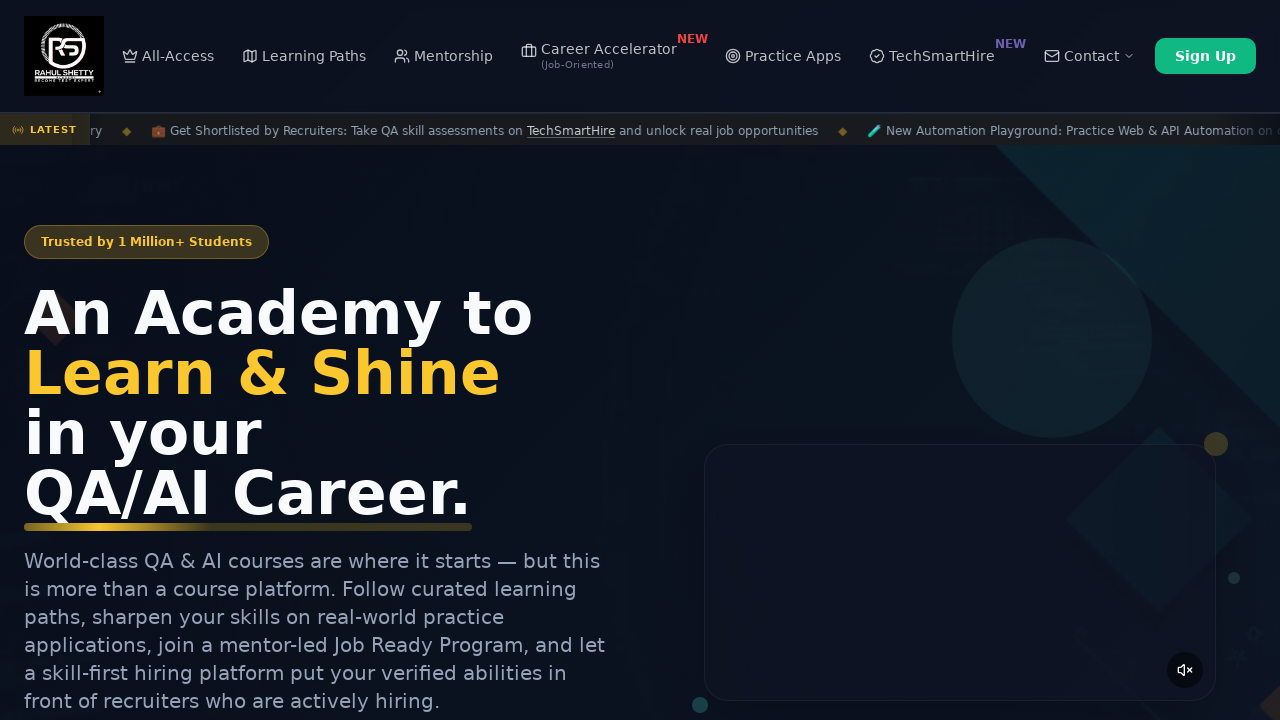

Verified that current URL contains 'rahulshettyacademy.com'
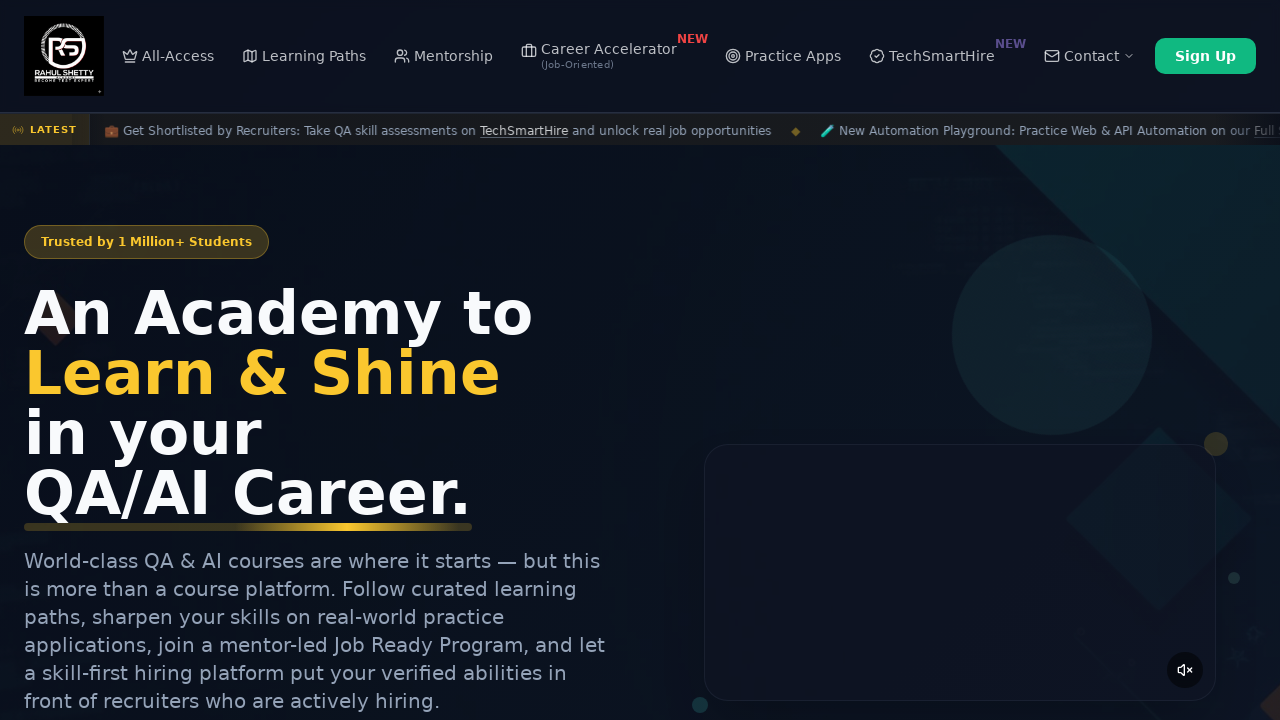

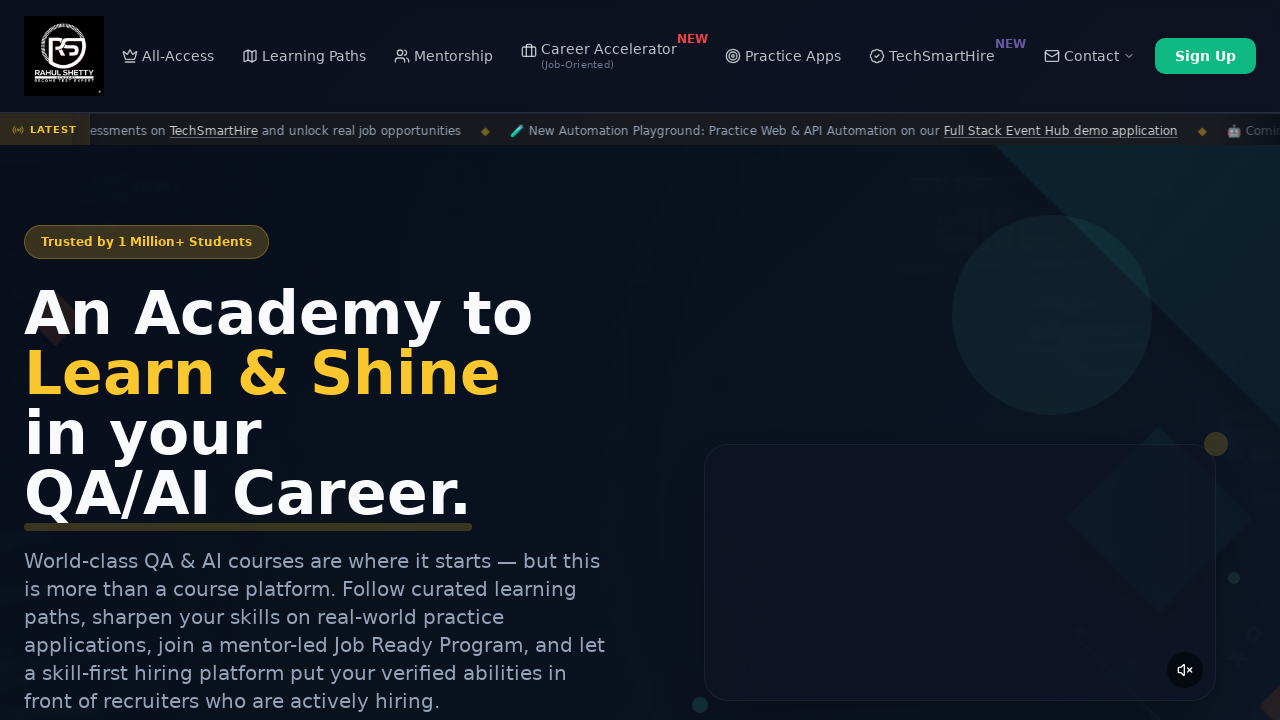